Tests various alert dialog interactions including accepting, dismissing, and entering text in prompt alerts

Starting URL: https://www.letcode.in/alert

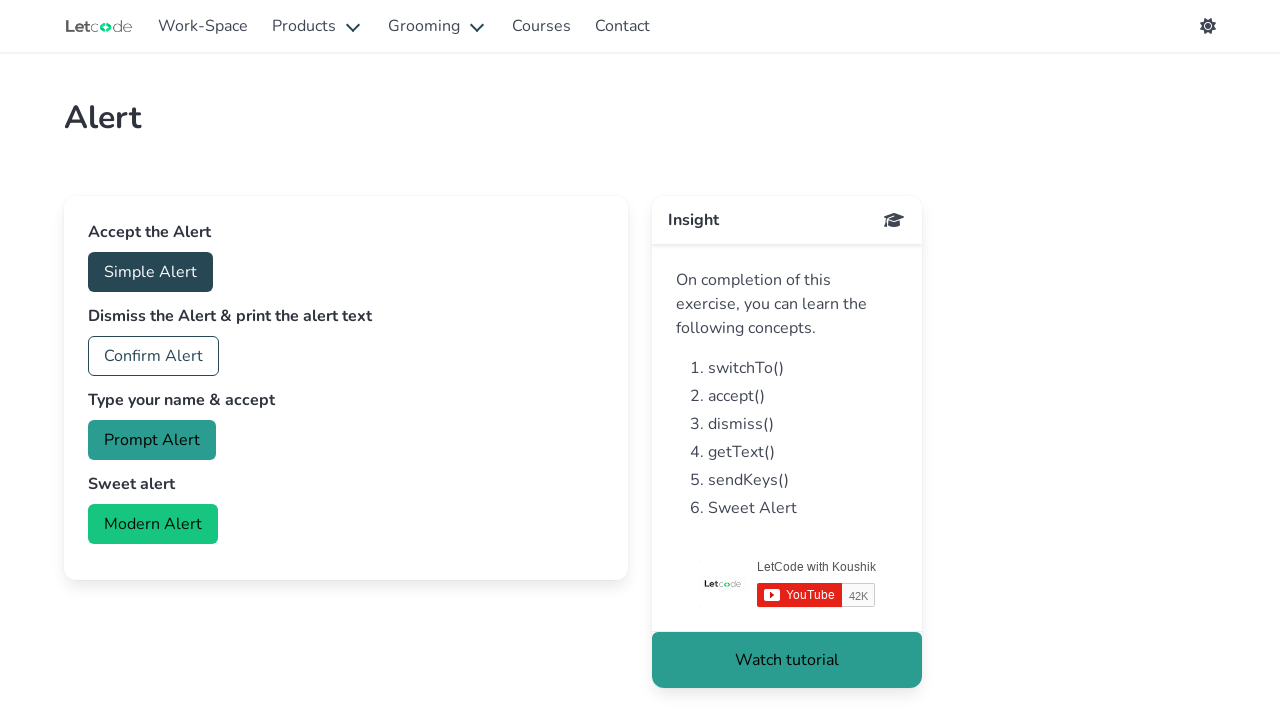

Clicked button to trigger simple alert at (150, 272) on #accept
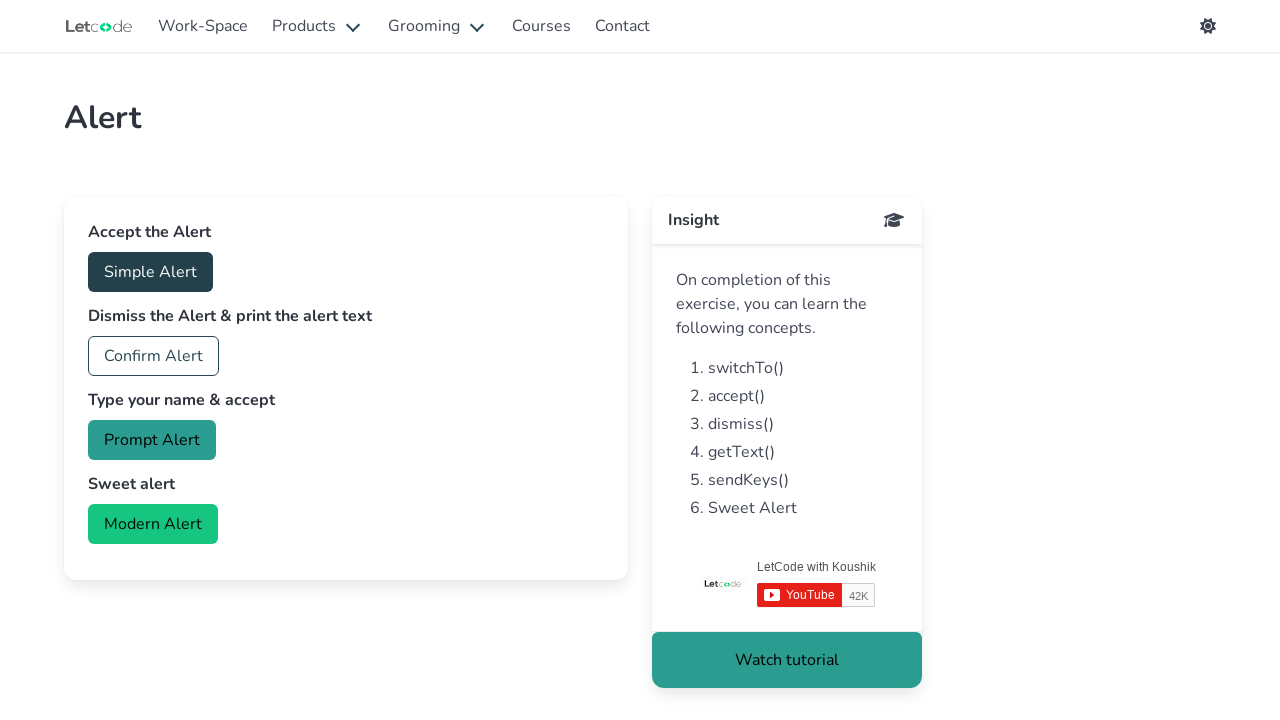

Accepted the alert dialog
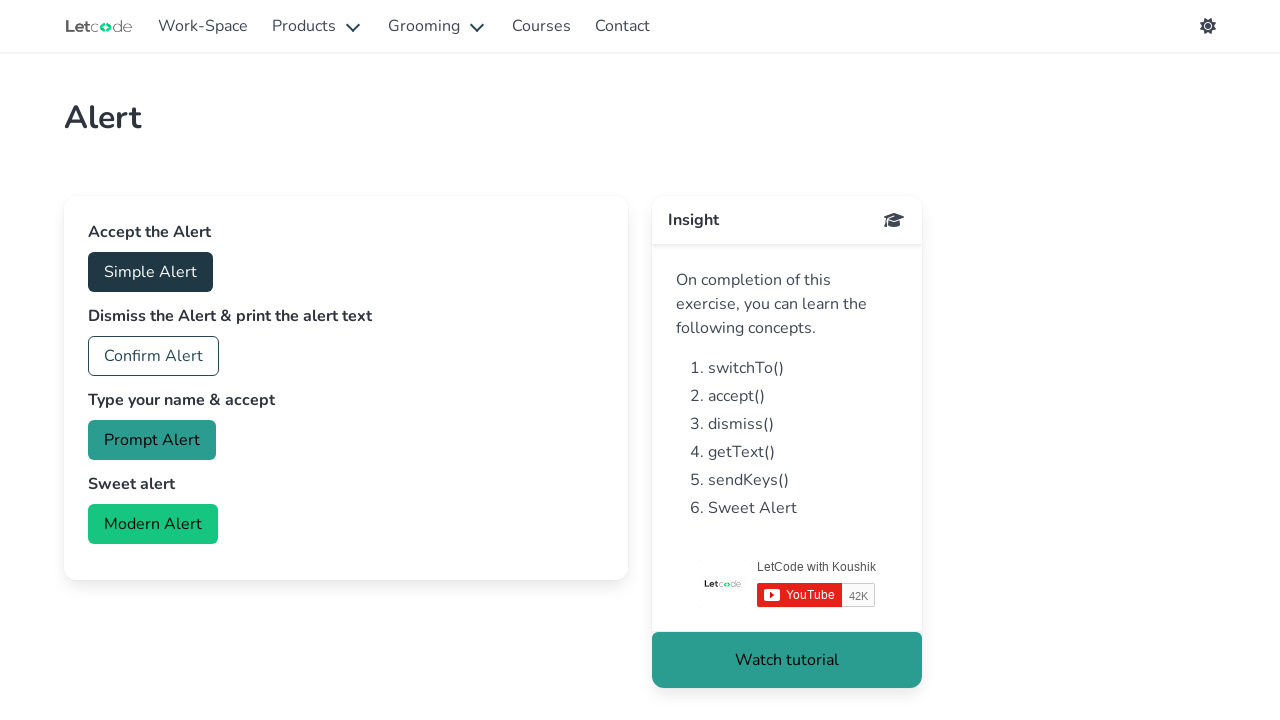

Clicked button to trigger confirmation alert at (154, 356) on #confirm
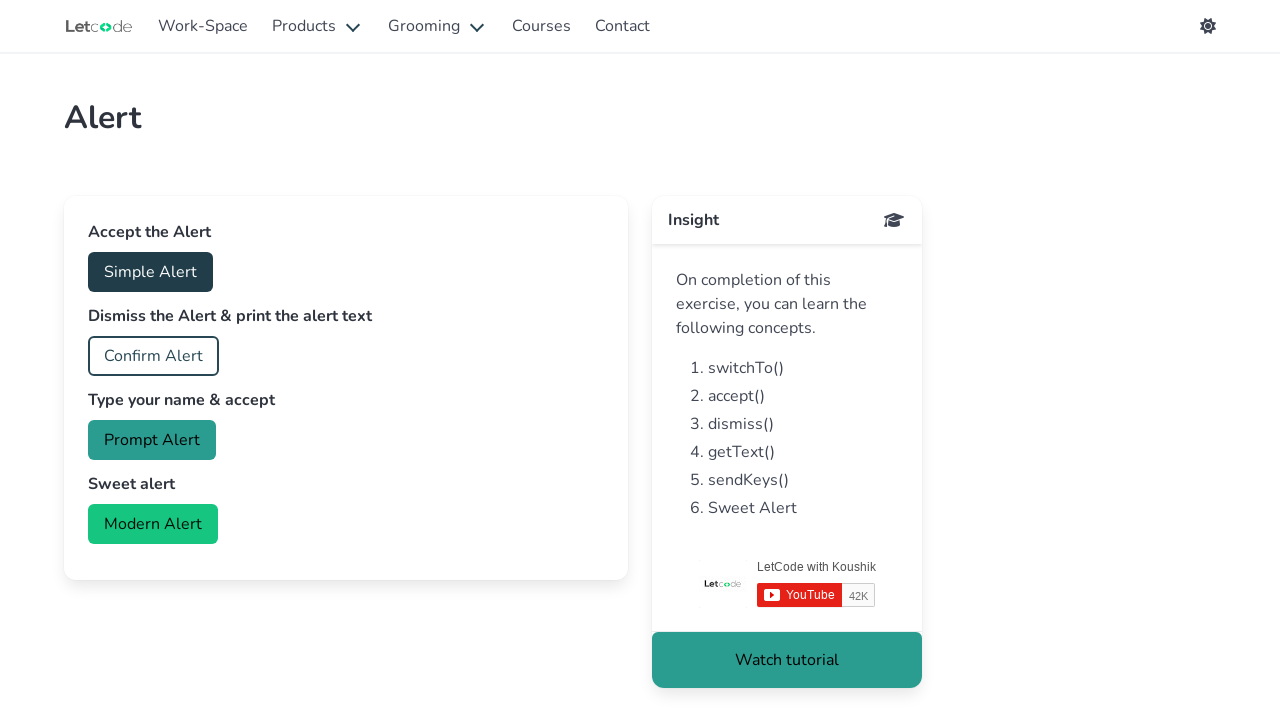

Dismissed the confirmation alert dialog
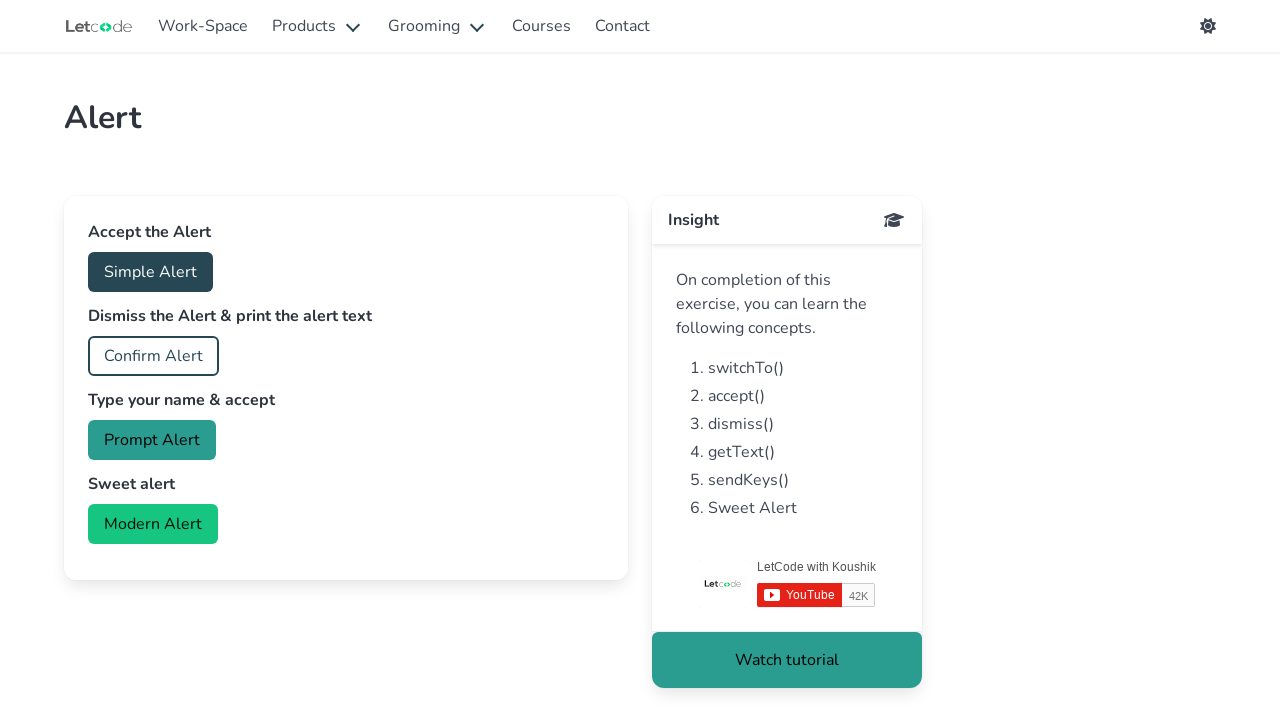

Clicked button to trigger prompt alert at (152, 440) on #prompt
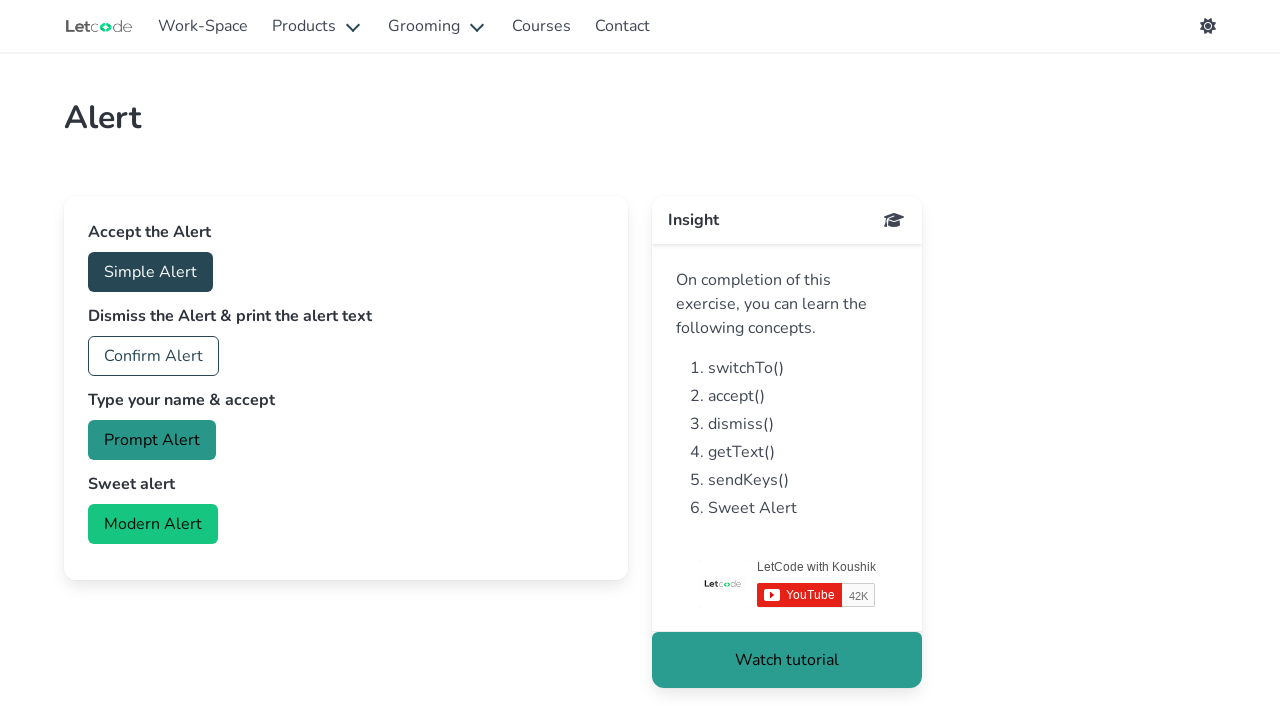

Entered text 'santhosh' and accepted the prompt alert
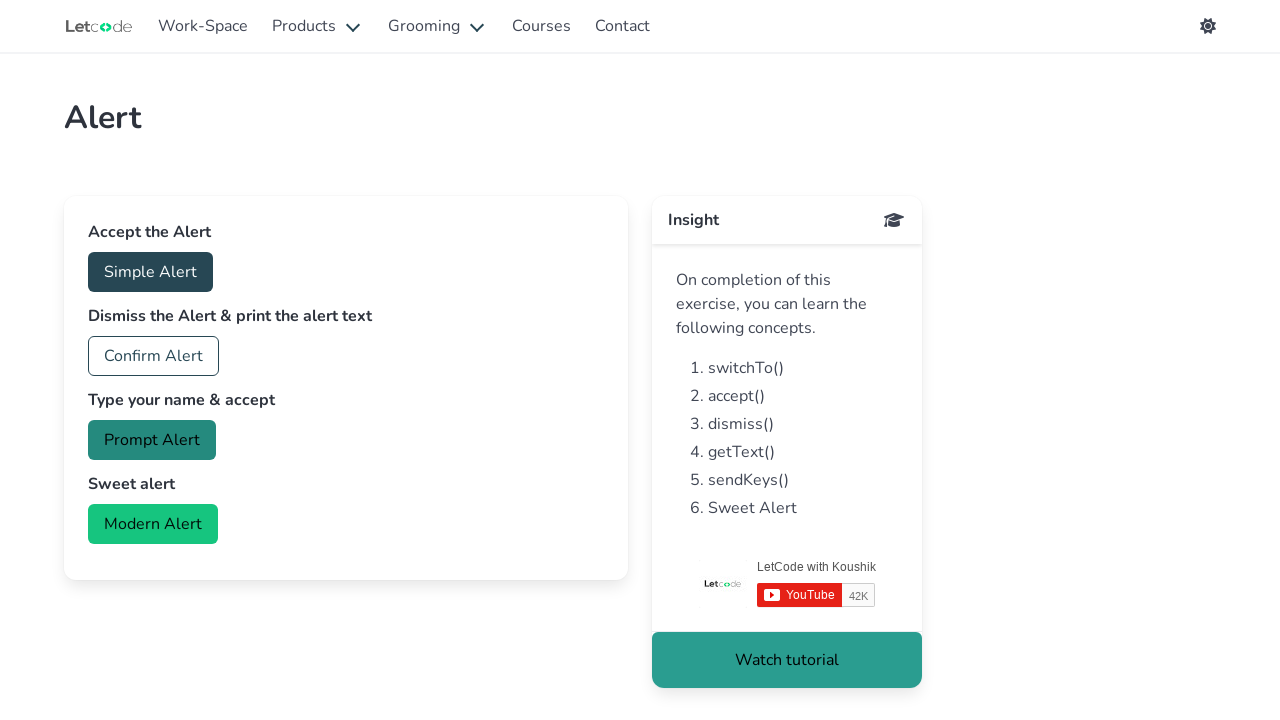

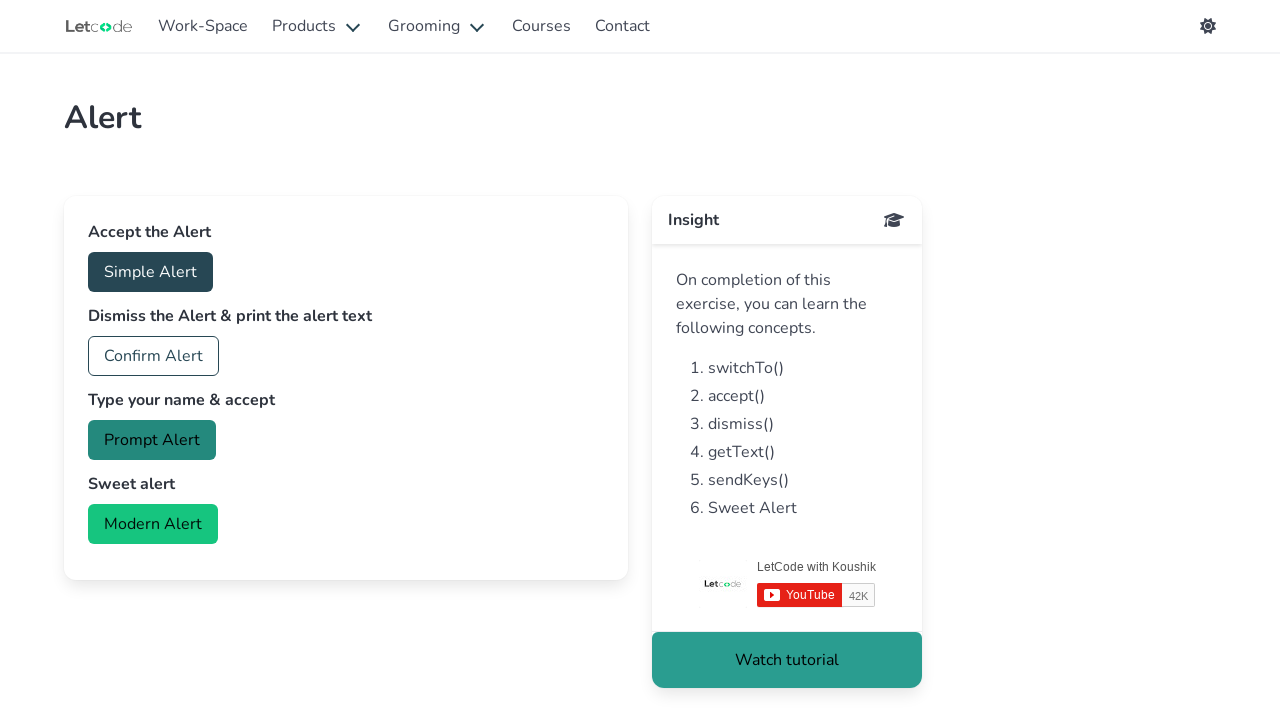